Tests various types of alert dialogs including simple alerts, confirm dialogs, sweet alerts, prompt dialogs, and modal dialogs on the Leafground demo site

Starting URL: https://www.leafground.com/alert.xhtml

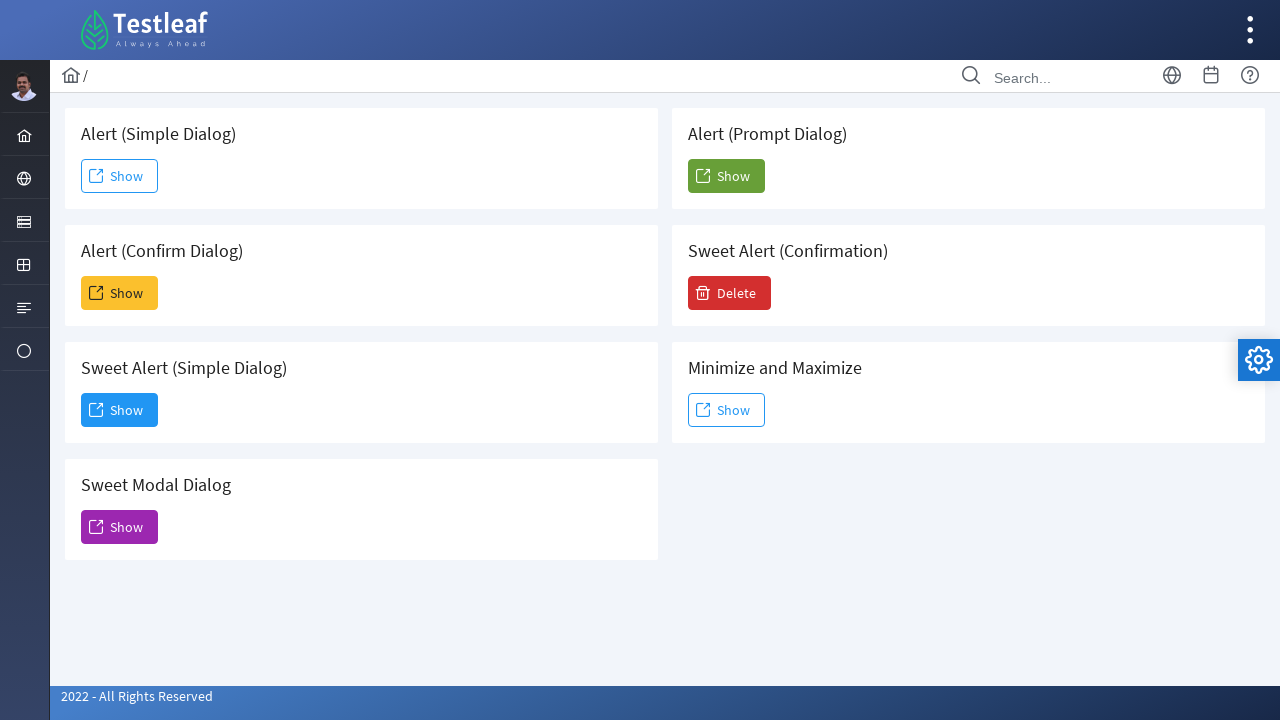

Clicked Show button for simple alert dialog at (120, 176) on xpath=//span[text()='Show']
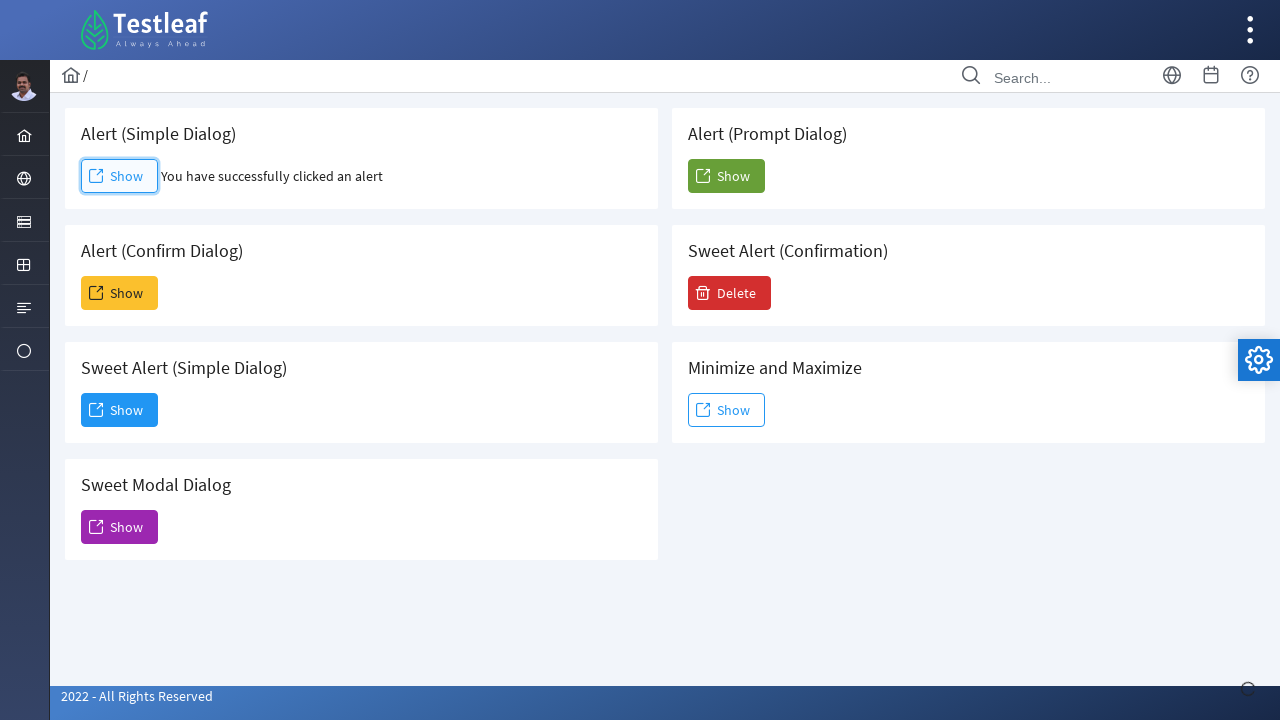

Set up dialog handler to accept simple alert
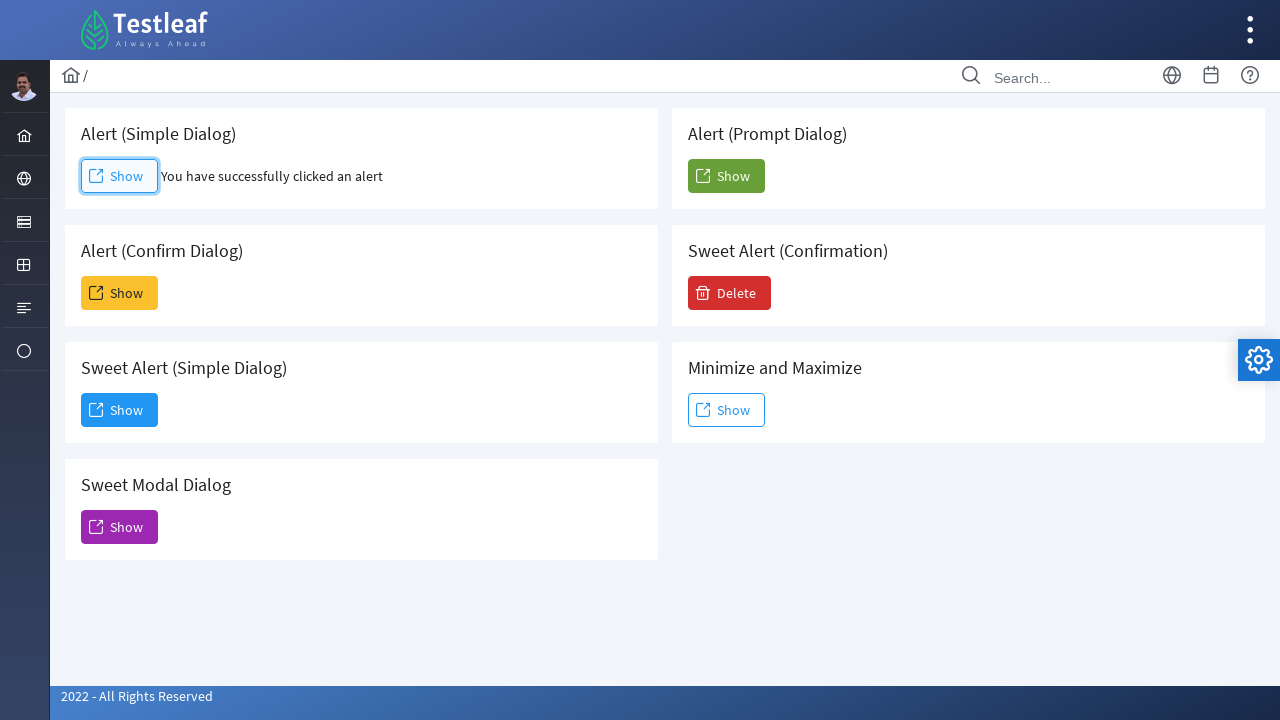

Verified simple alert result text appeared
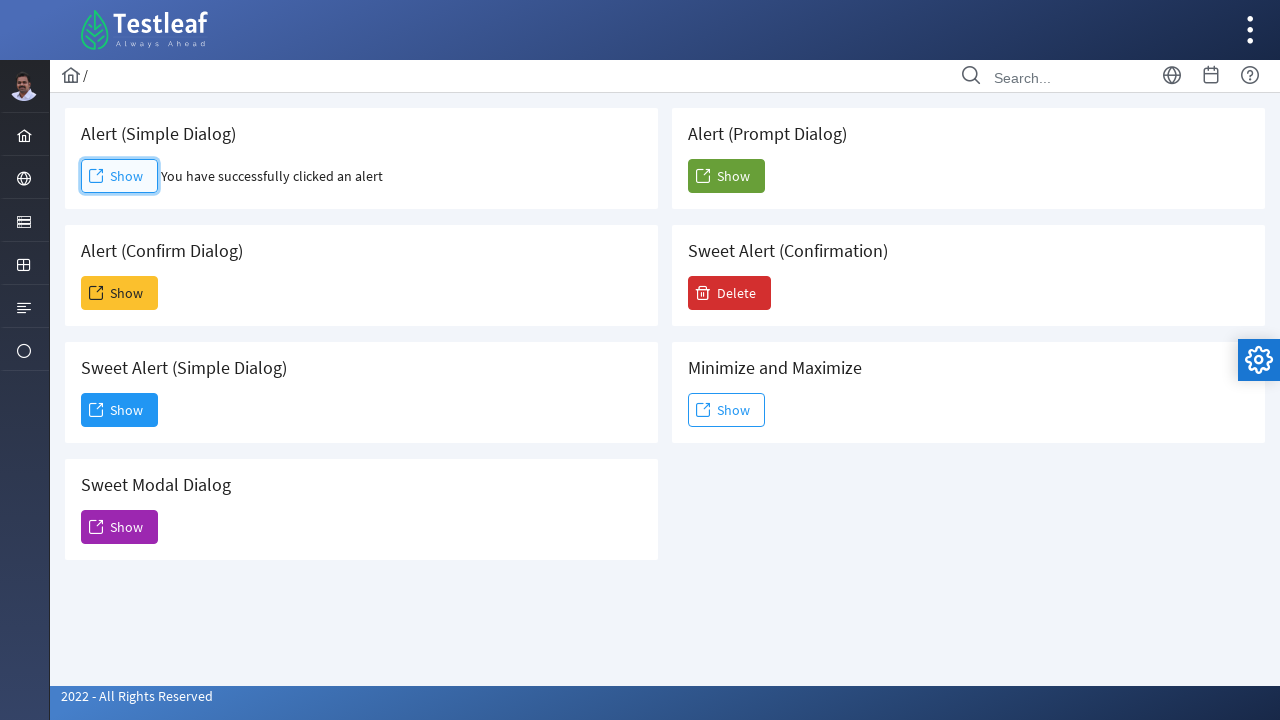

Clicked Show button for confirm dialog at (120, 293) on xpath=(//span[text()='Show'])[2]
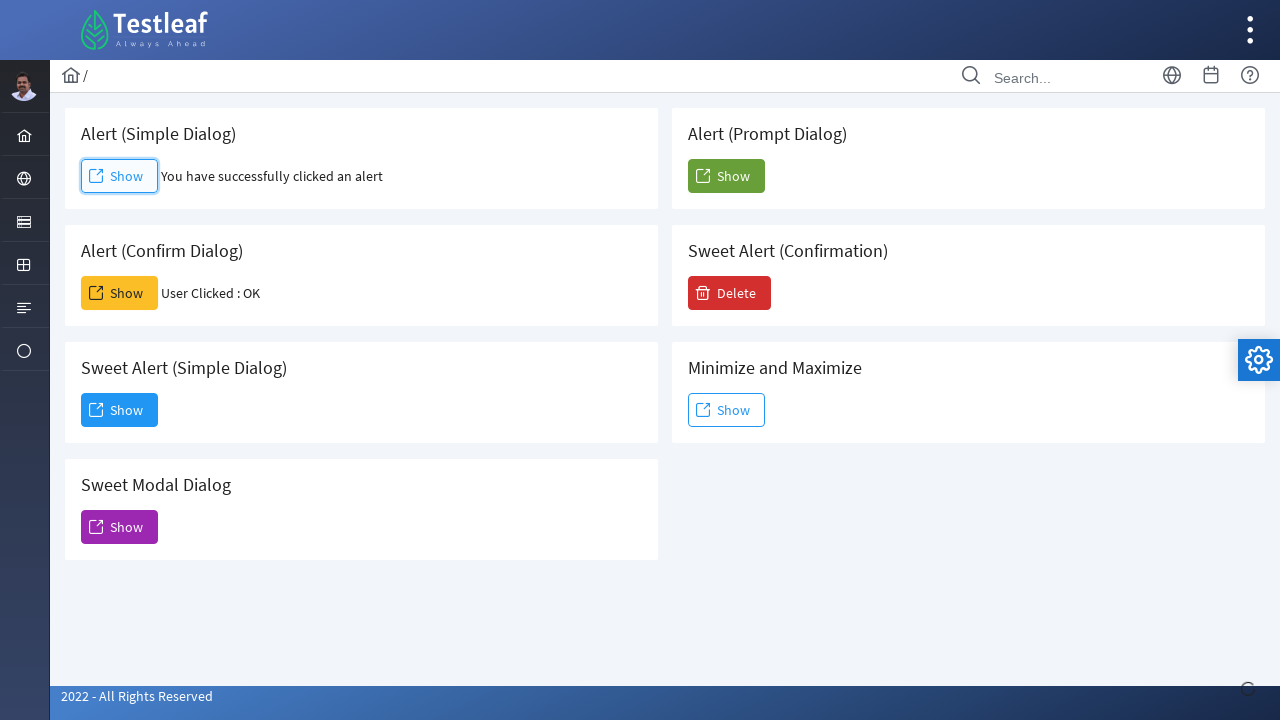

Set up dialog handler to accept confirm dialog
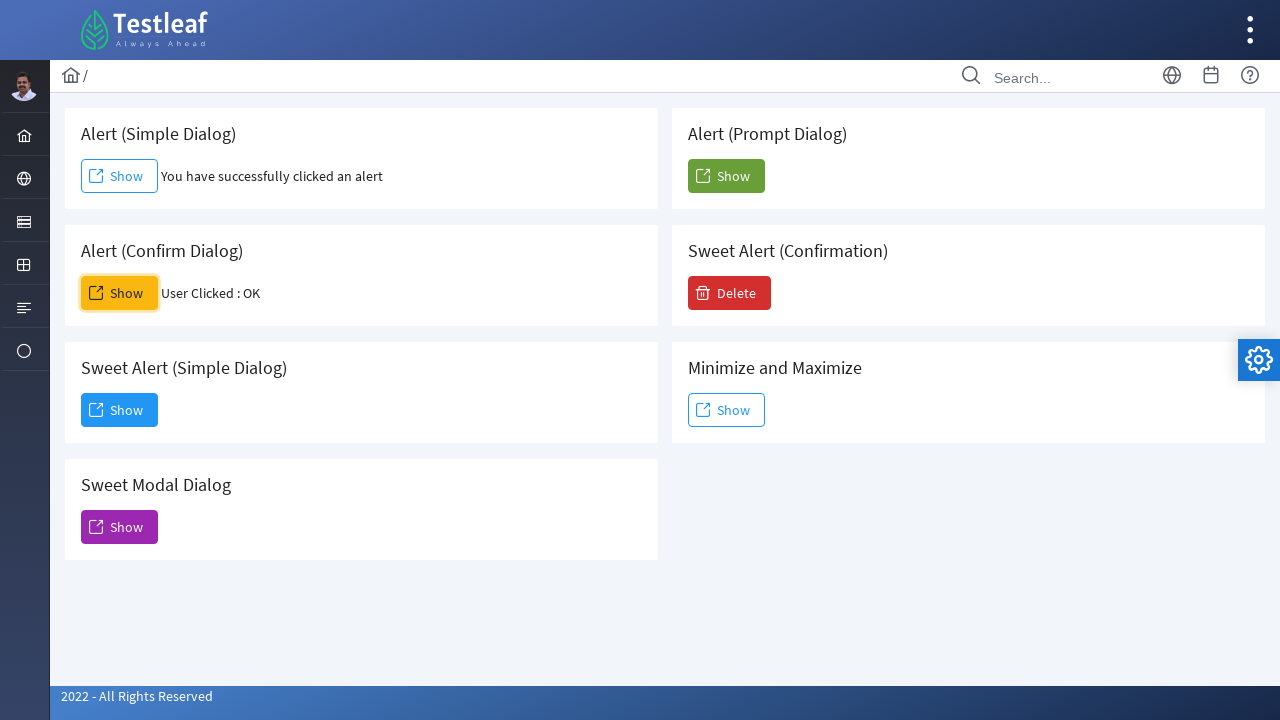

Verified confirm dialog result text appeared
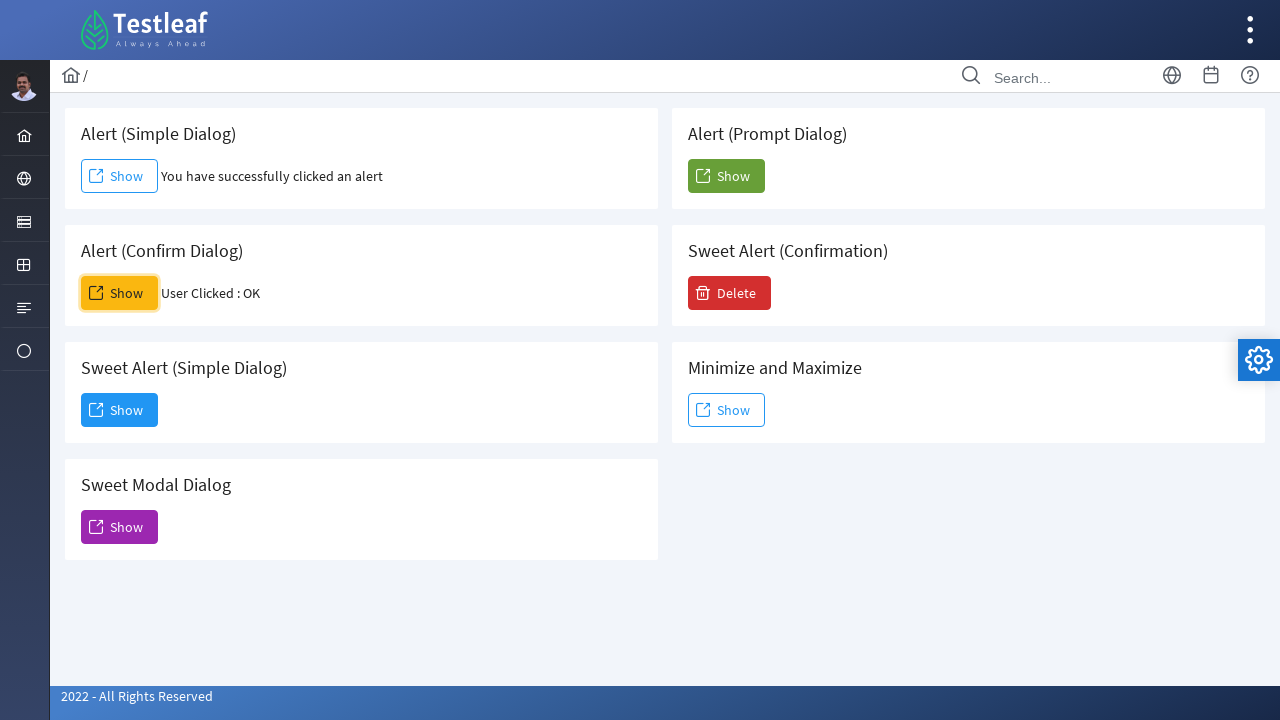

Clicked Show button for sweet alert dialog at (120, 410) on xpath=(//span[text()='Show'])[3]
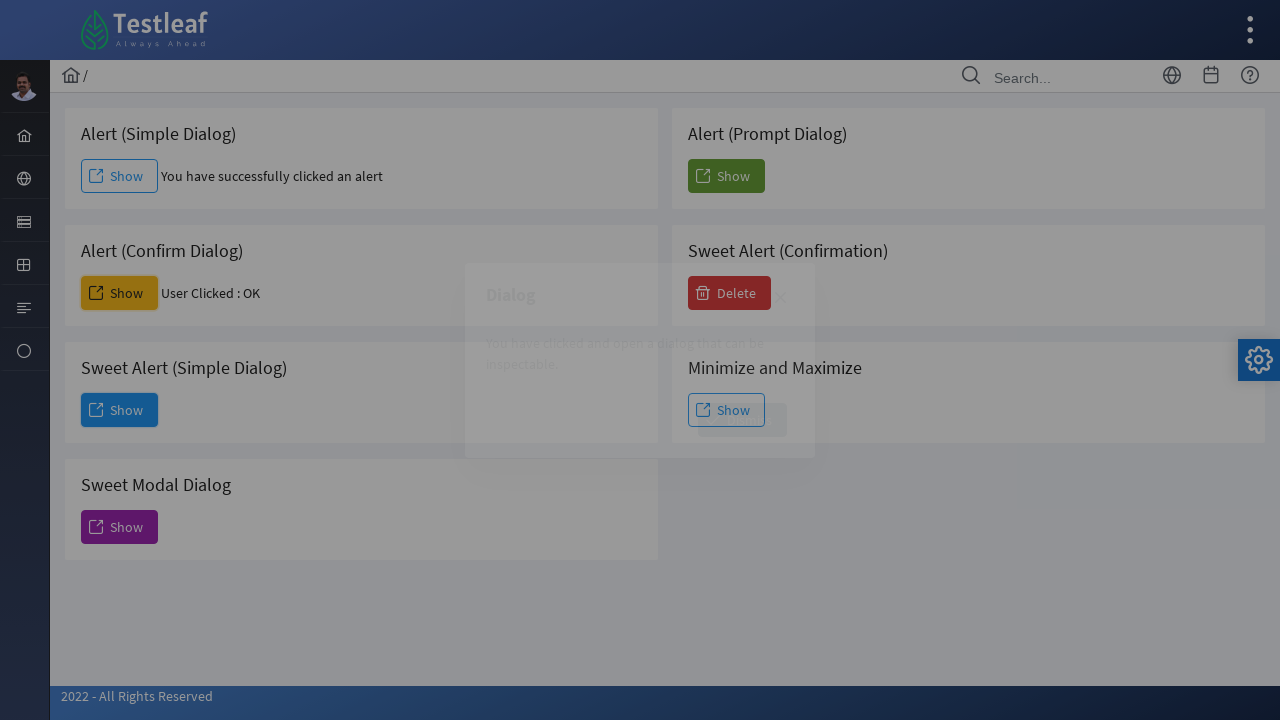

Closed sweet alert dialog by clicking close icon at (780, 298) on xpath=//span[@class='ui-icon ui-icon-closethick']
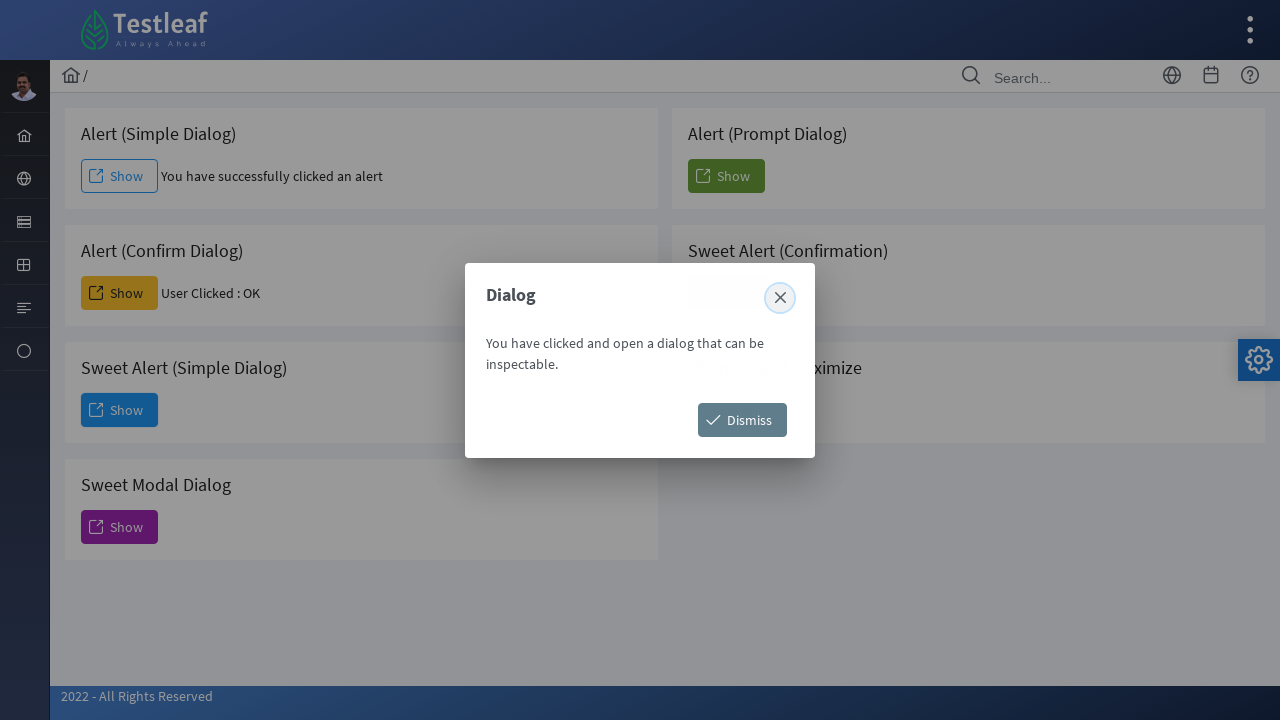

Clicked Show button for sweet modal dialog at (120, 527) on xpath=(//span[text()='Show'])[4]
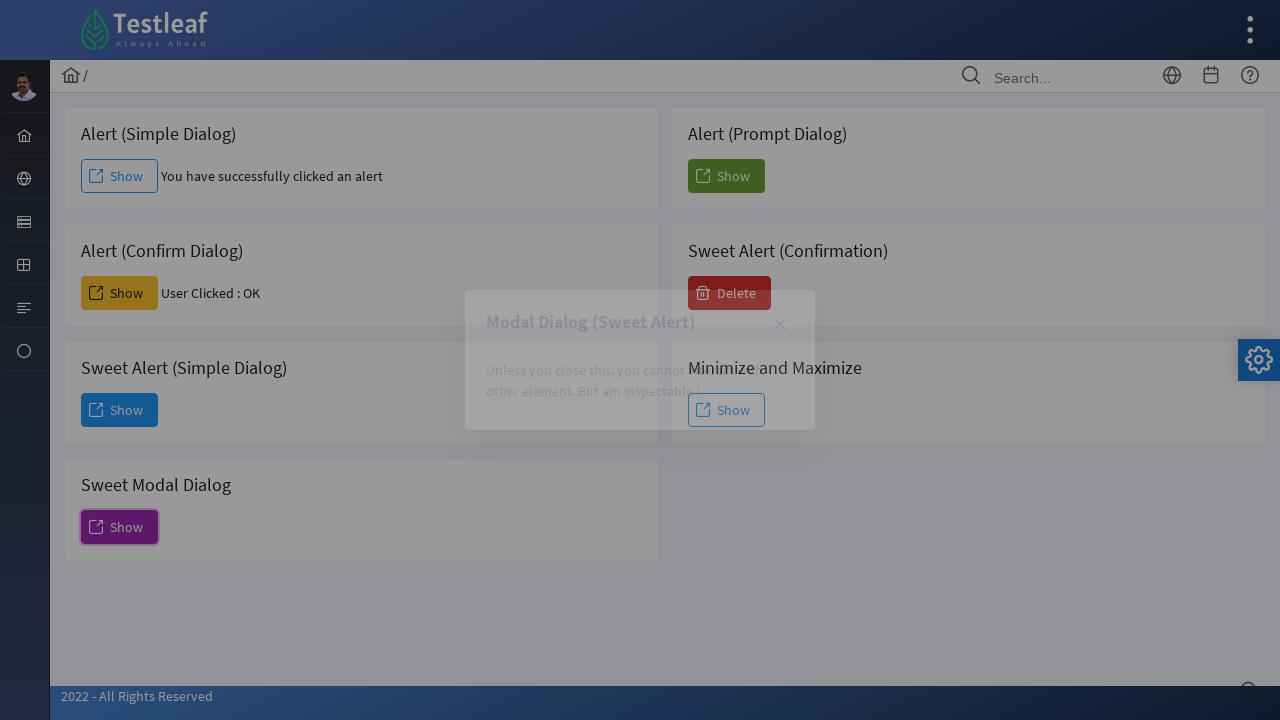

Waited for sweet modal dialog to fully load
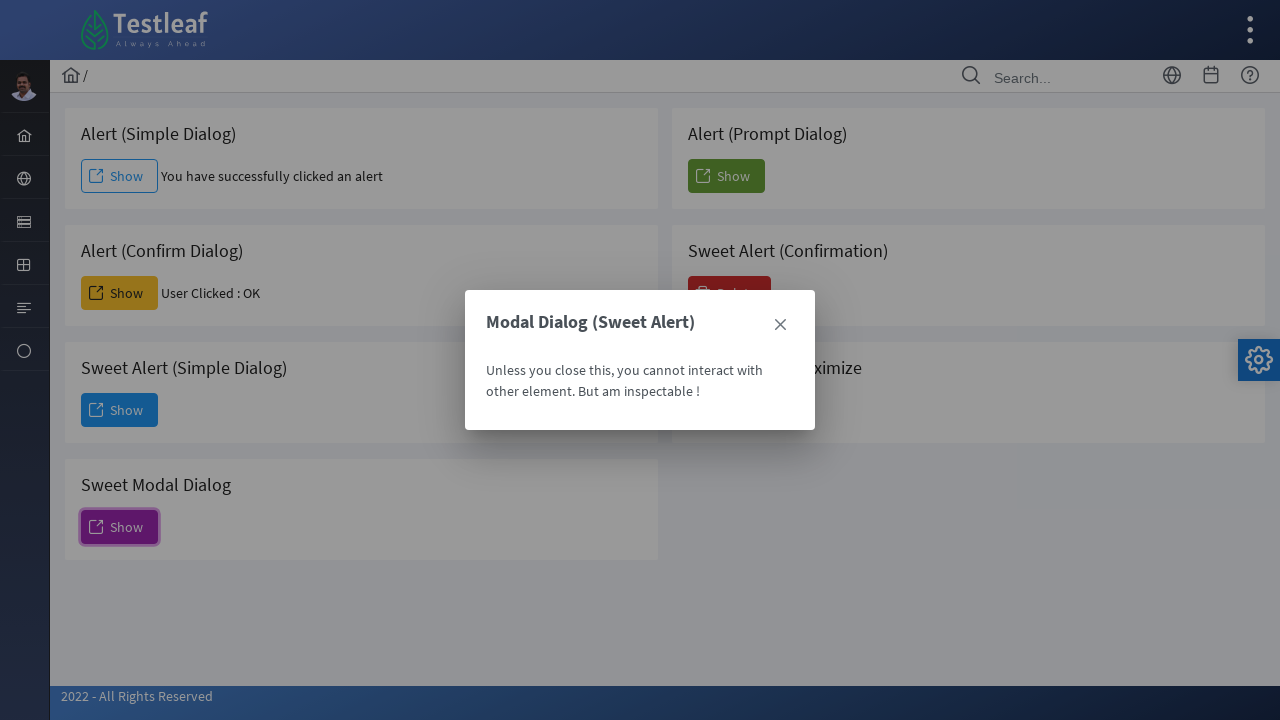

Closed sweet modal dialog by clicking close icon at (780, 325) on xpath=(//span[@class='ui-icon ui-icon-closethick'])[2]
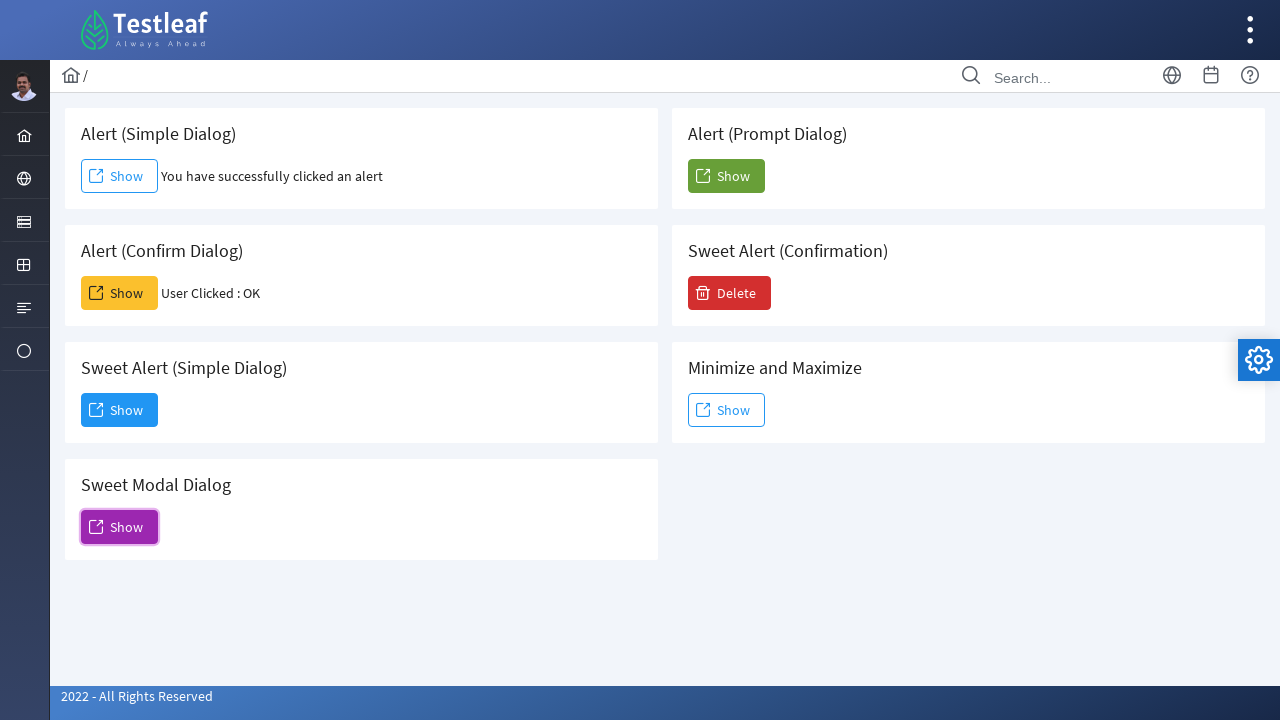

Set up dialog handler to accept prompt with 'Natesh' as input
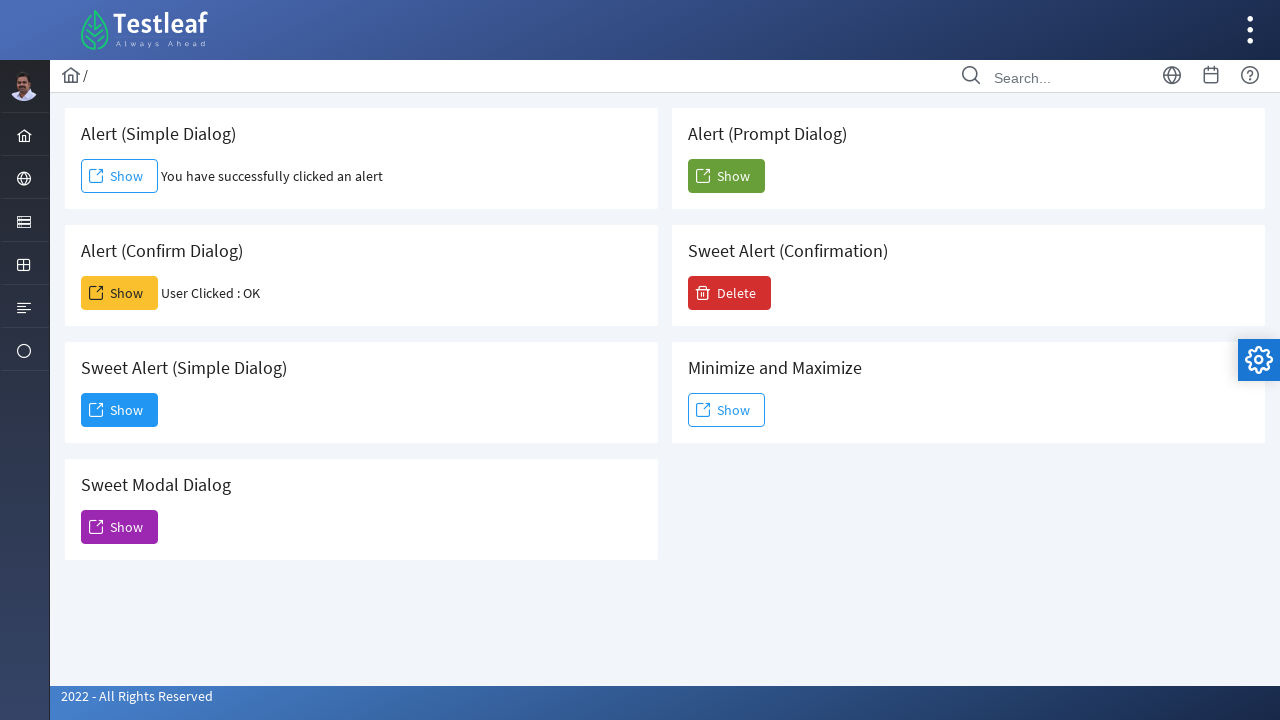

Clicked Show button for prompt dialog at (726, 176) on xpath=(//span[text()='Show'])[5]
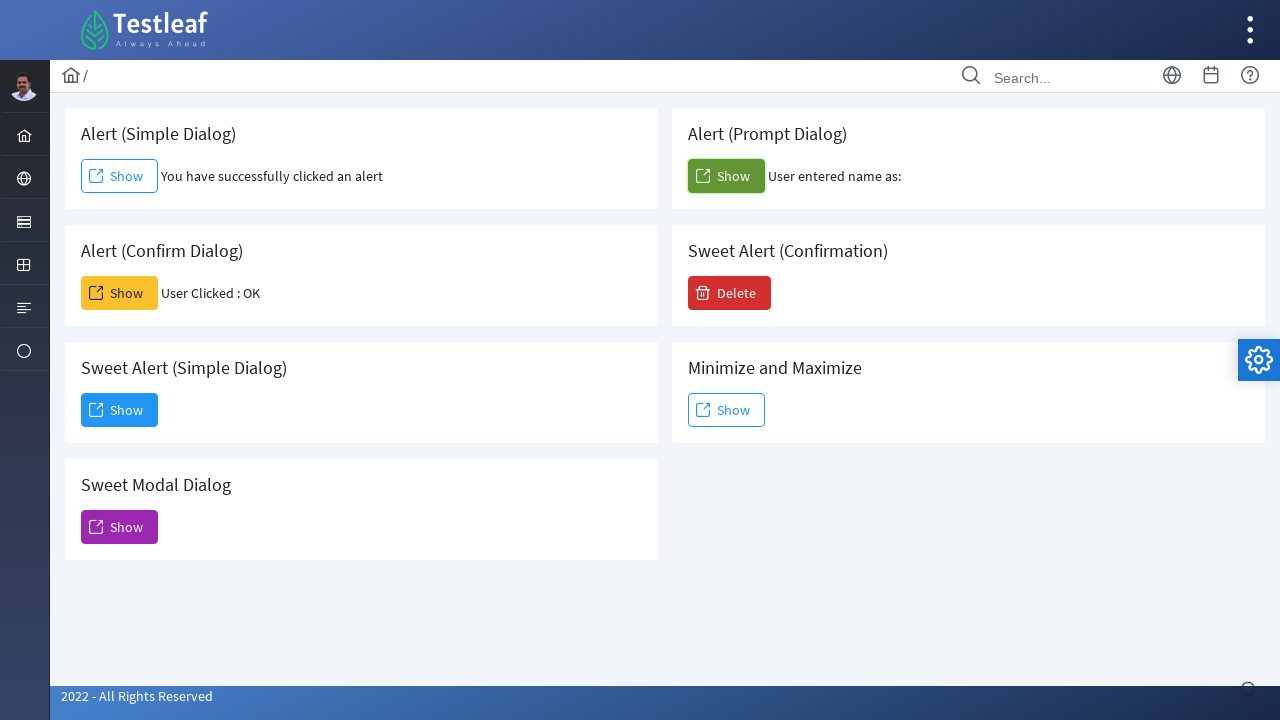

Verified prompt dialog result text with entered name appeared
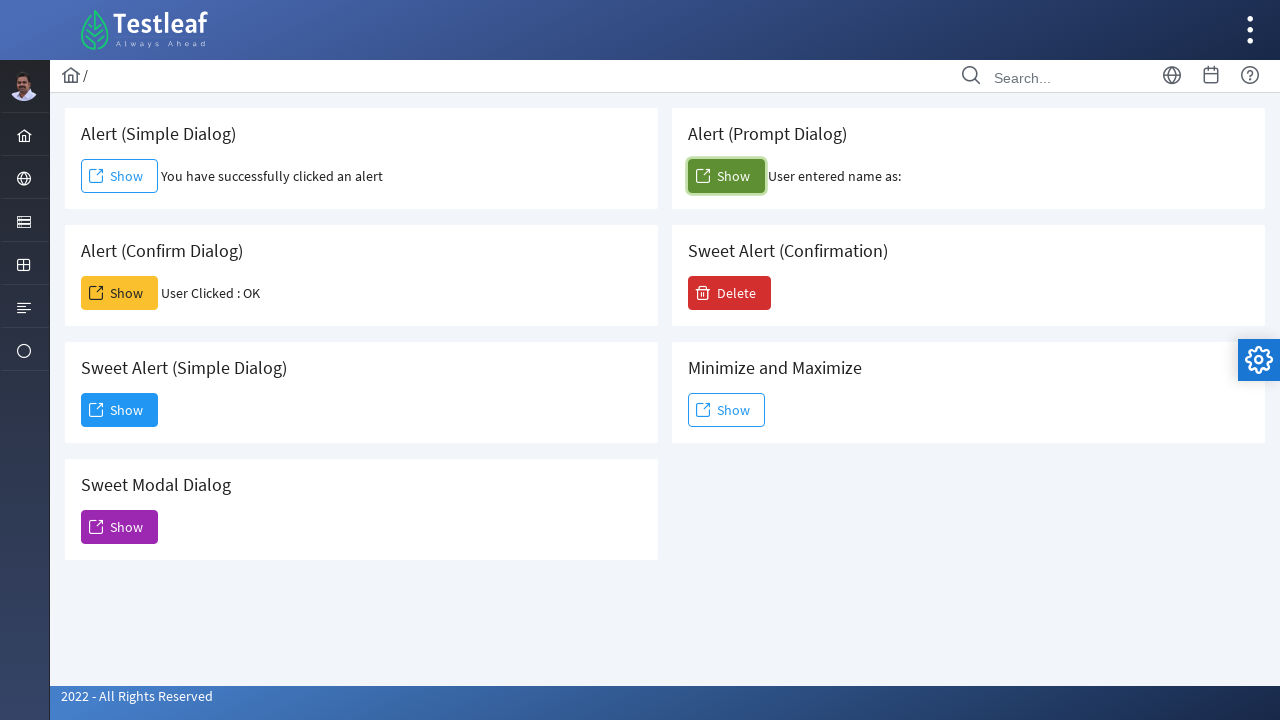

Clicked Delete button to trigger sweet alert confirmation at (730, 293) on xpath=//span[text()='Delete']
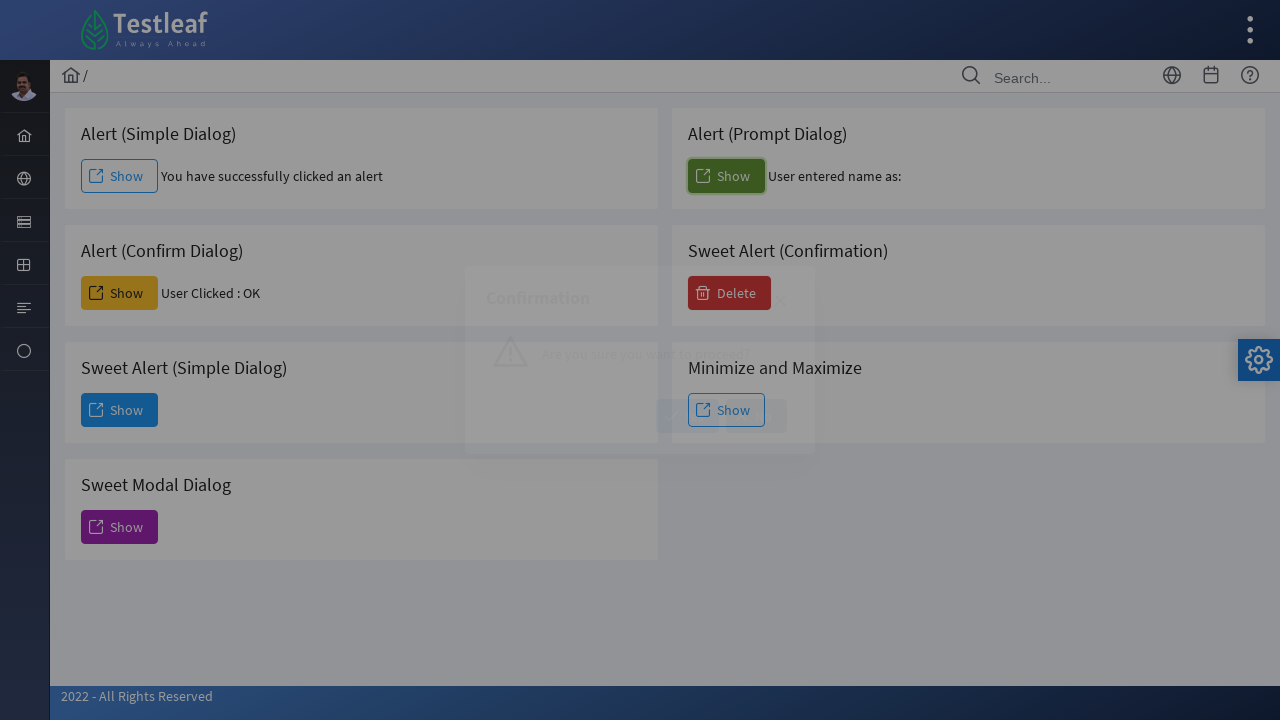

Waited for sweet alert confirmation dialog to fully load
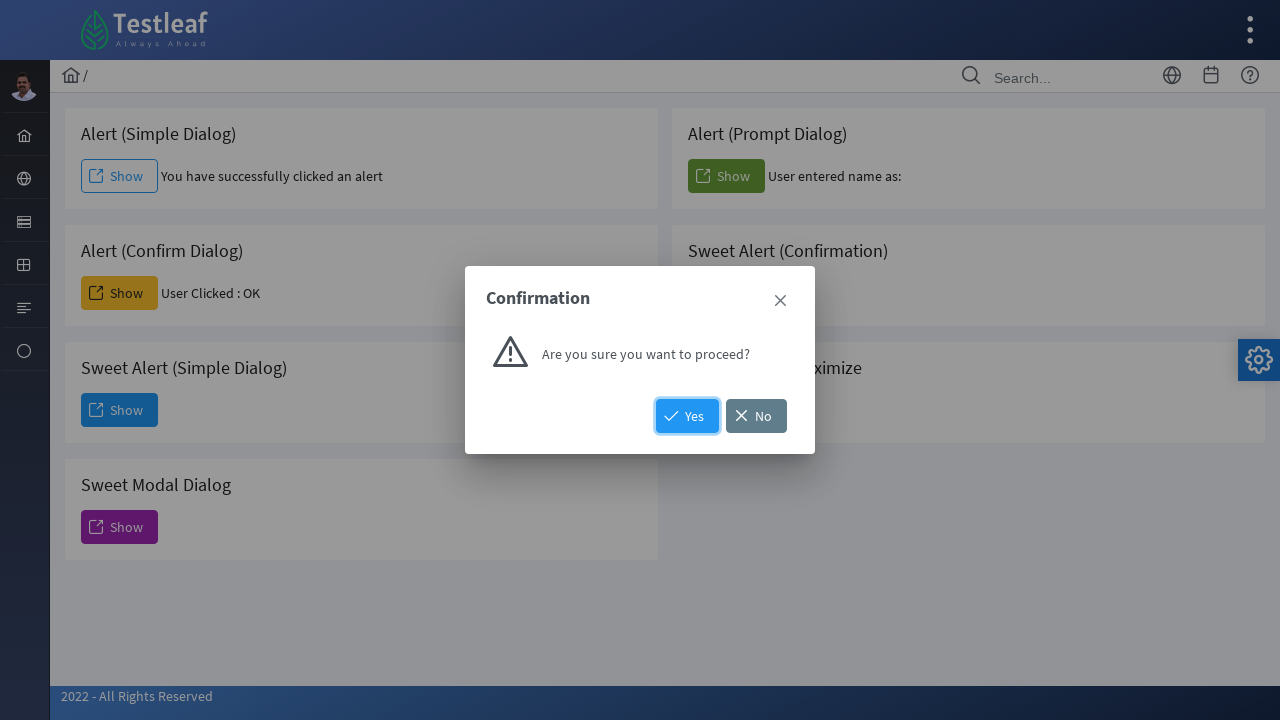

Clicked Yes button to confirm deletion in sweet alert at (688, 416) on xpath=//span[text()='Yes']
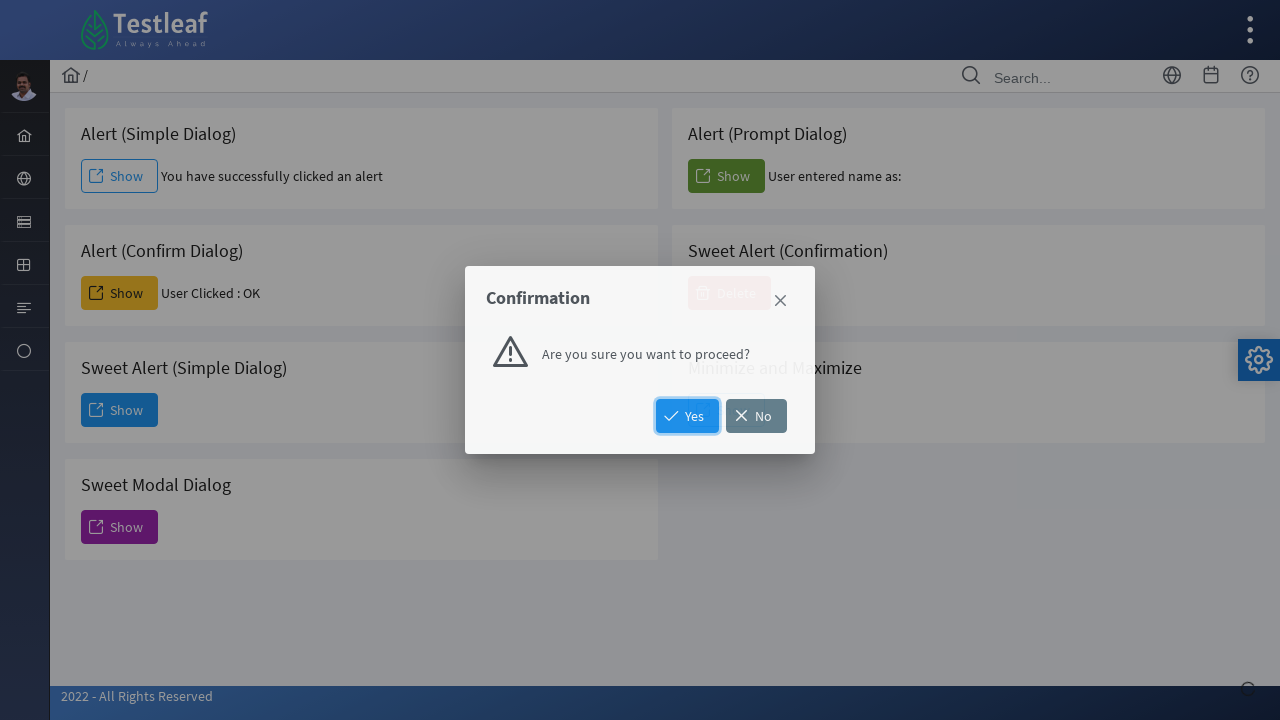

Clicked Show button for modal dialog to test minimize and maximize at (726, 410) on xpath=(//span[text()='Show'])[6]
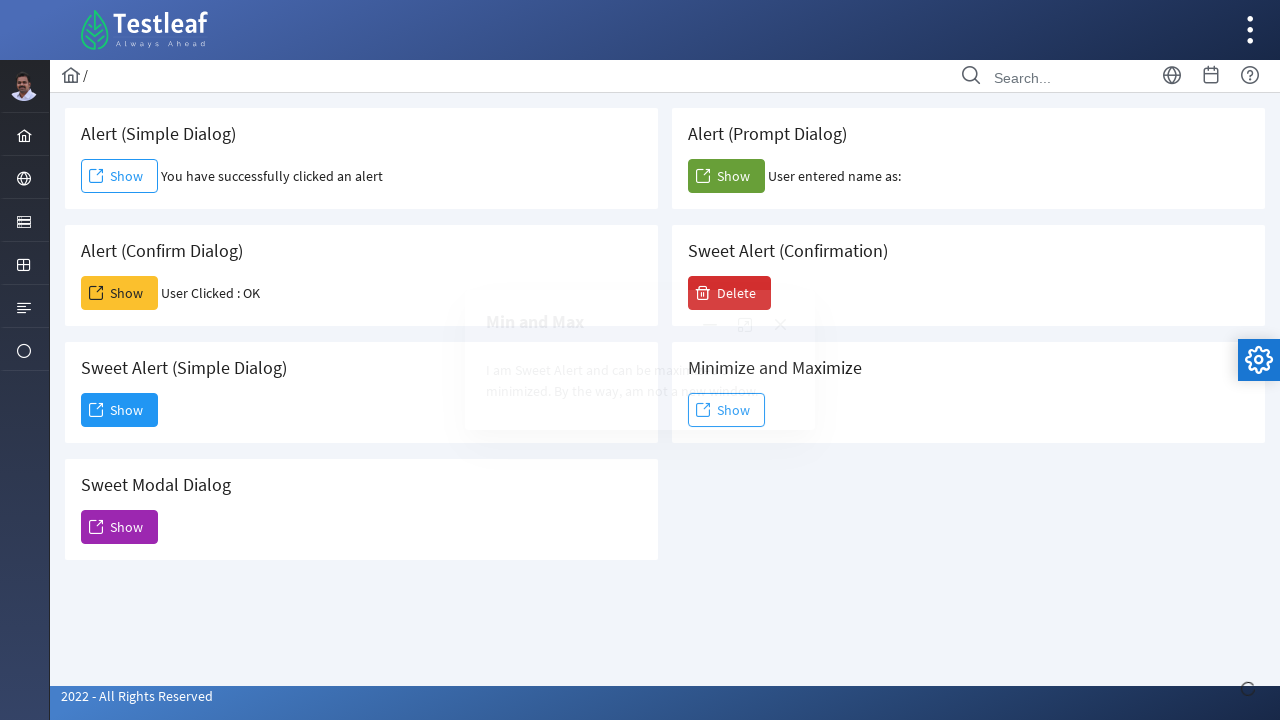

Waited for modal dialog to fully load
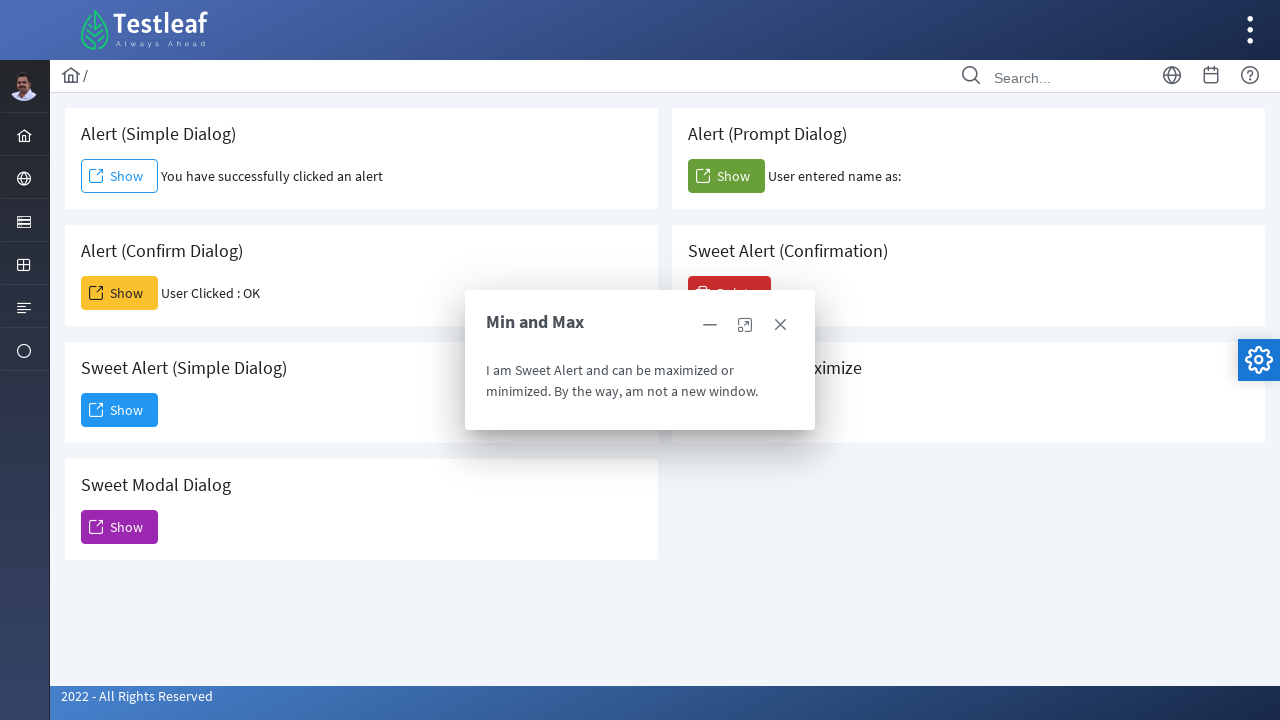

Clicked maximize/extend button on modal dialog at (745, 325) on xpath=//span[@class='ui-icon ui-icon-extlink']
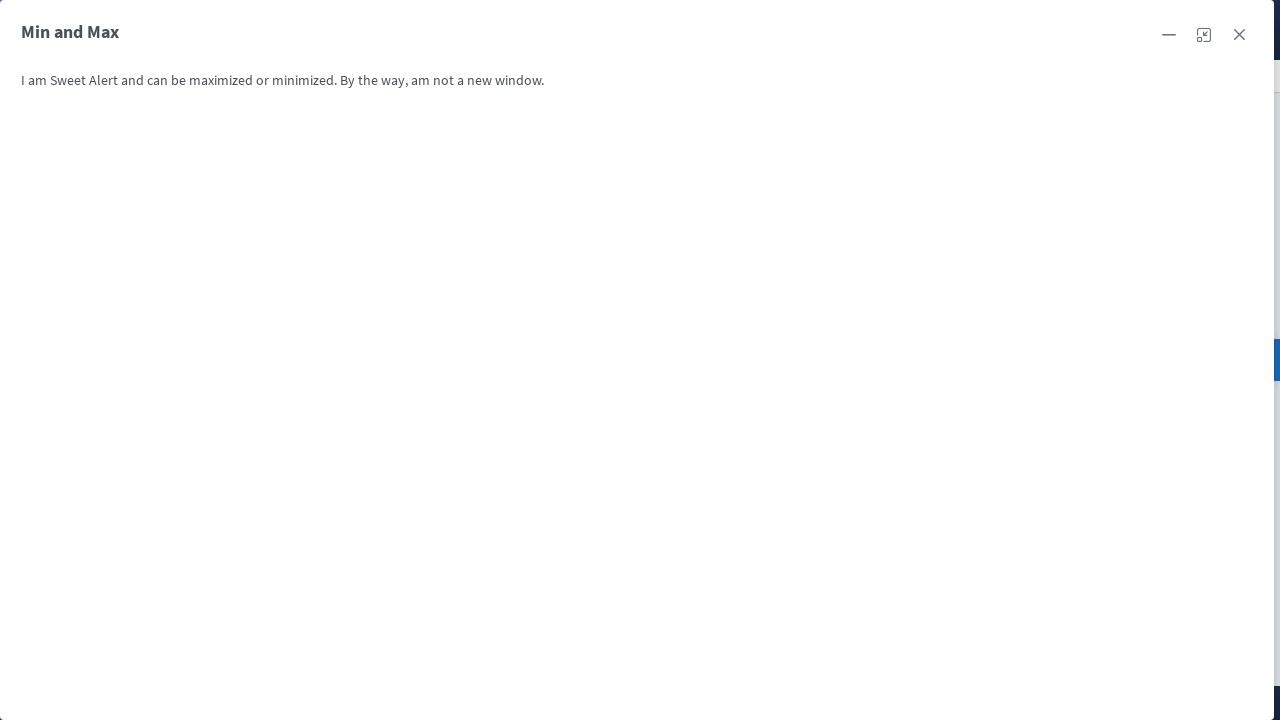

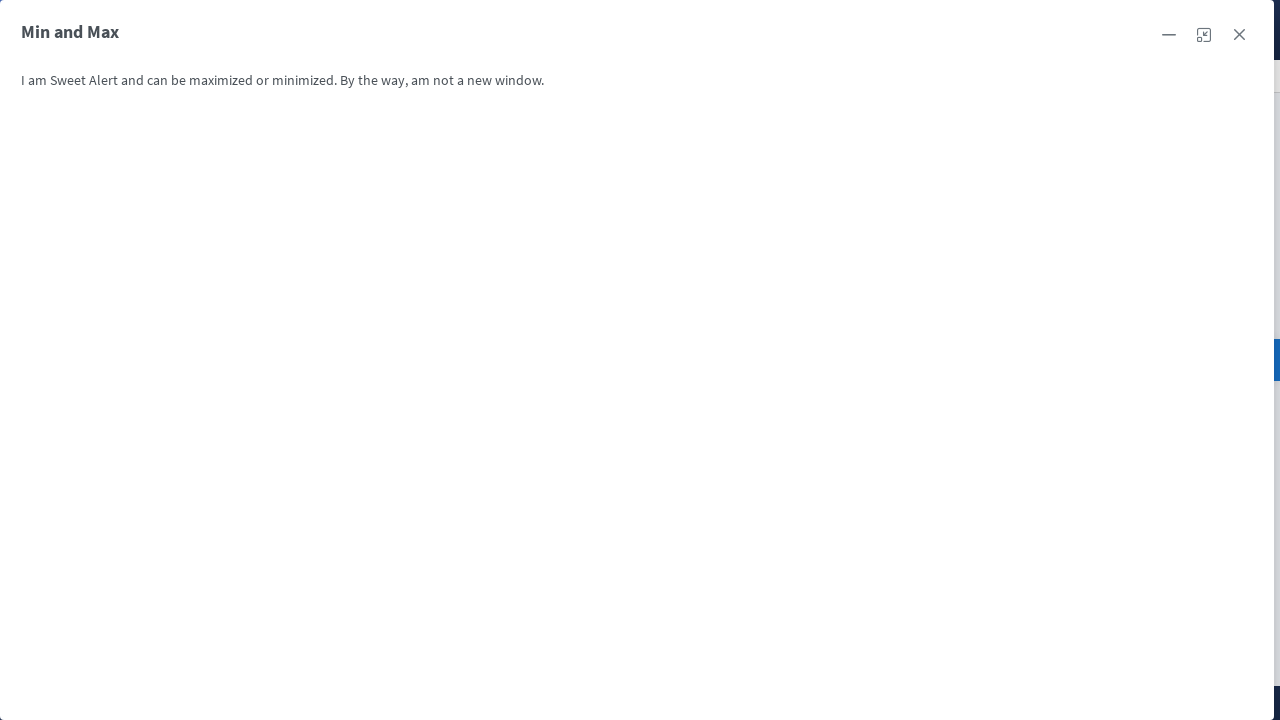